Tests form validation by submitting with an invalid email format (missing @ symbol) to verify email validation works correctly.

Starting URL: https://demoqa.com/automation-practice-form

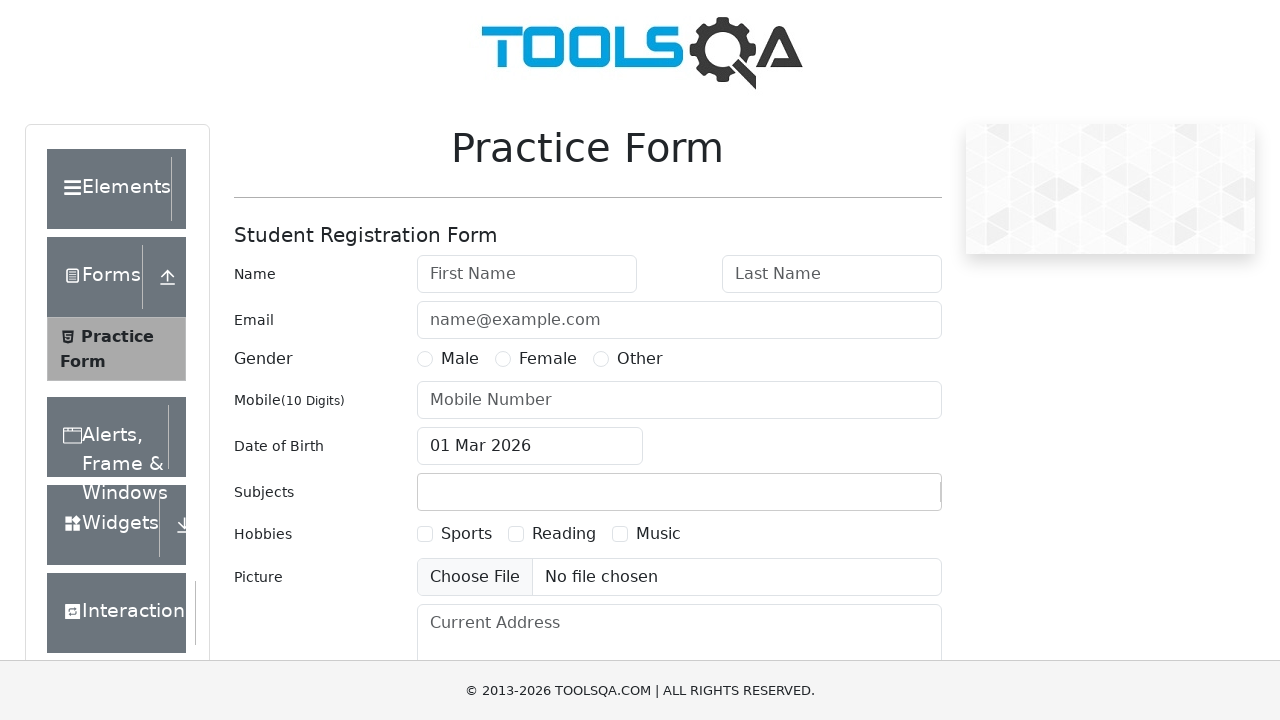

Filled first name field with 'John' on #firstName
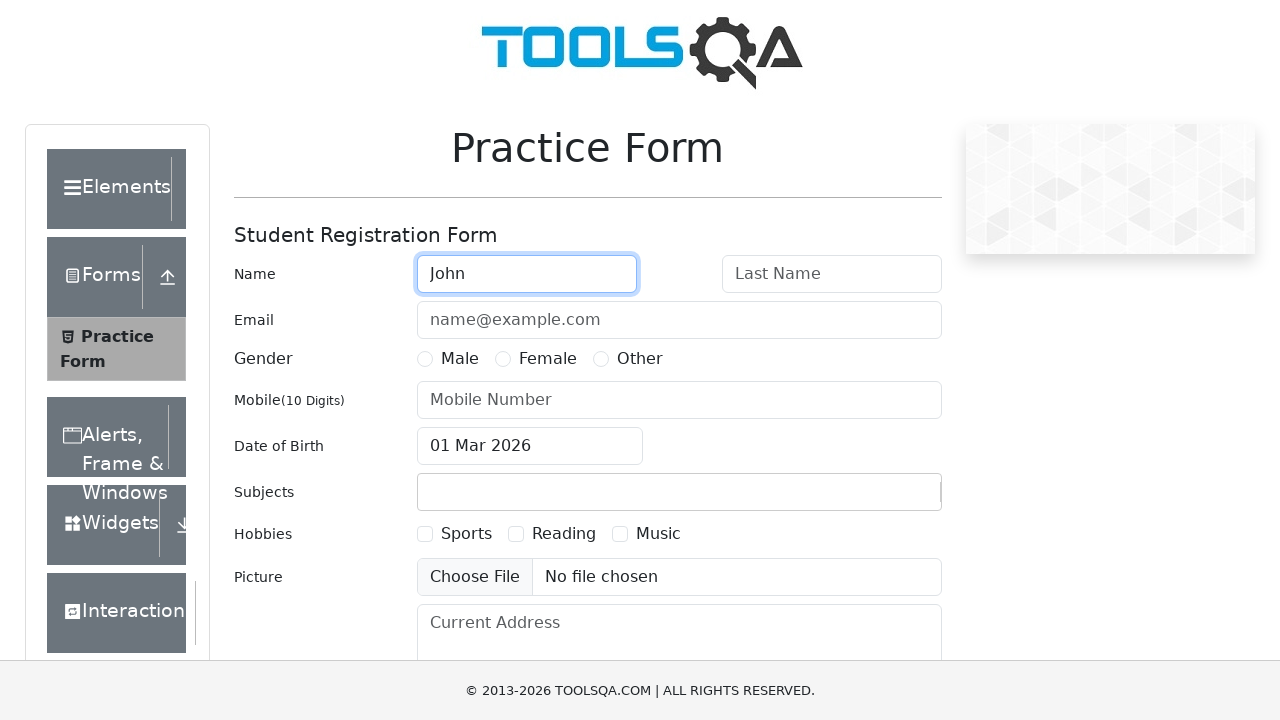

Filled last name field with 'Doe' on #lastName
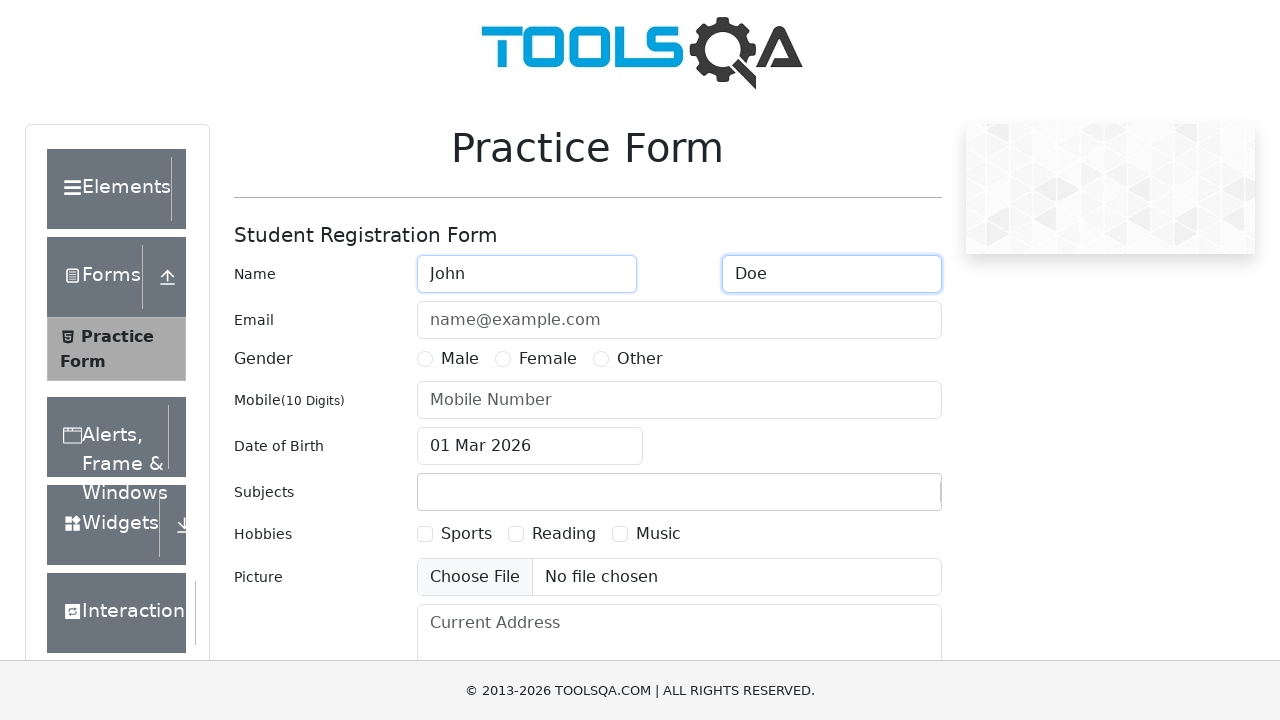

Filled email field with invalid format 'john.doe' (missing @ symbol) on #userEmail
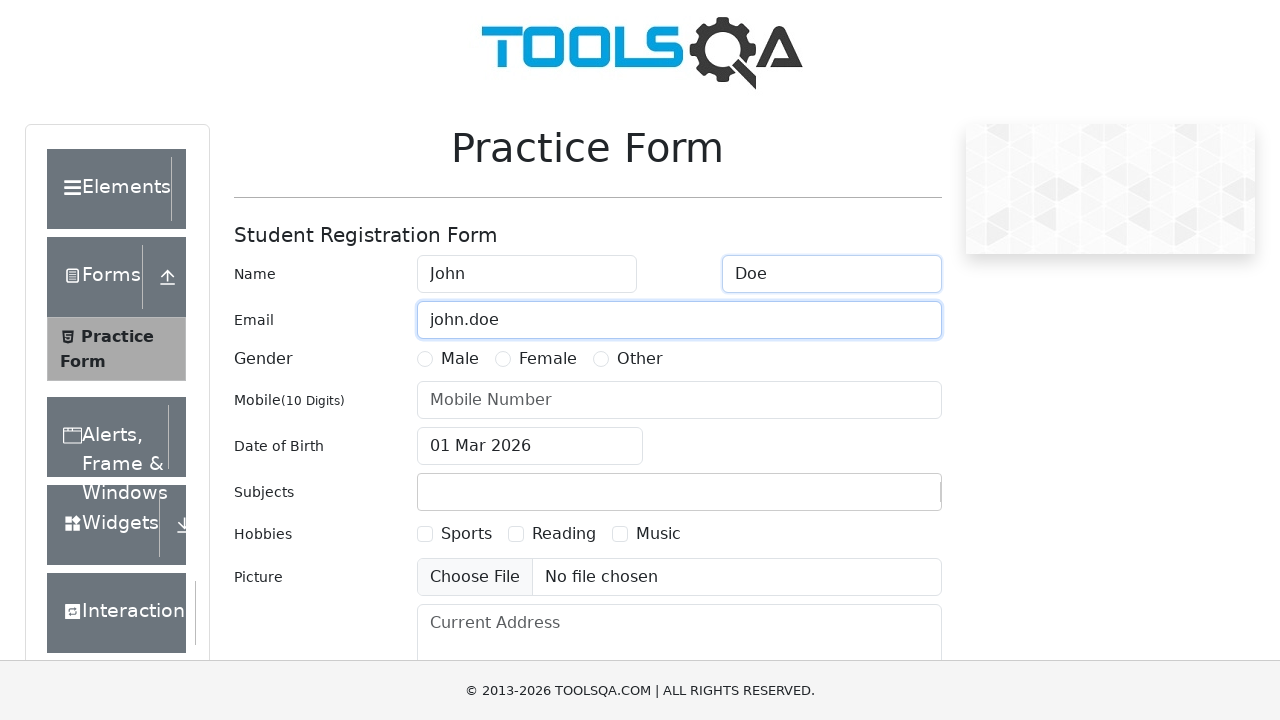

Selected 'Male' gender option at (460, 359) on label:text('Male')
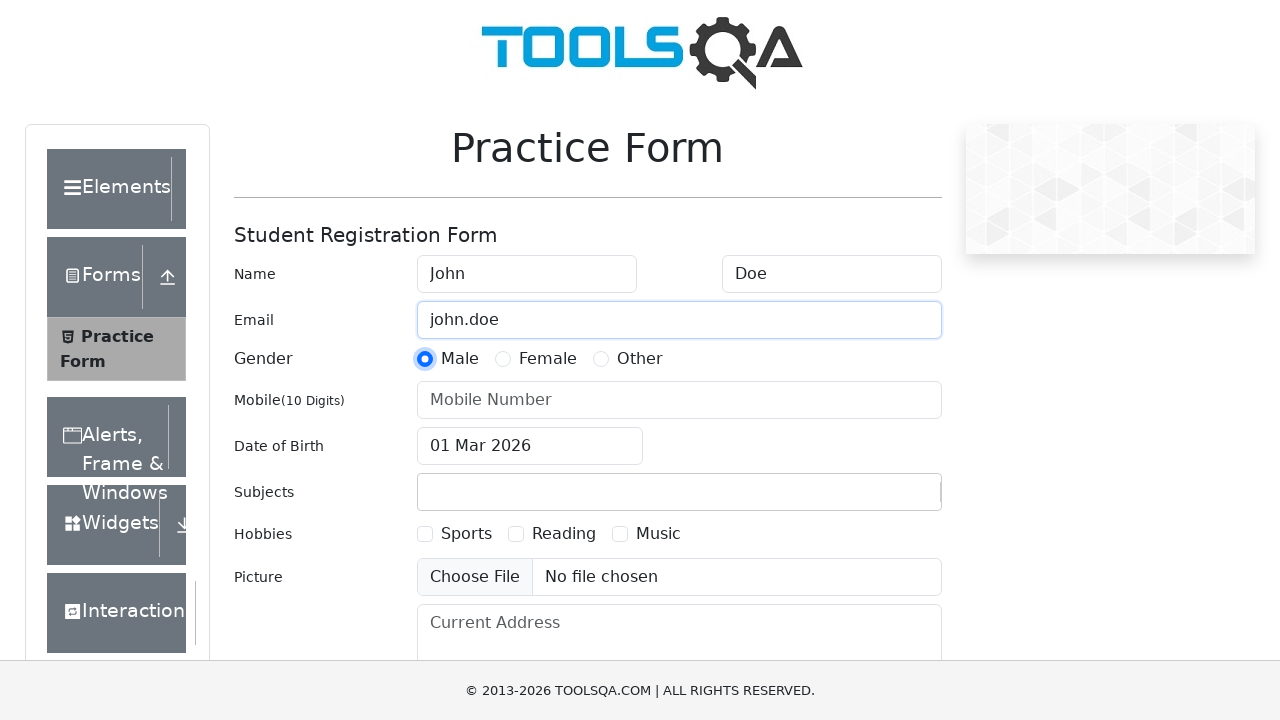

Filled mobile number field with '1234567890' on #userNumber
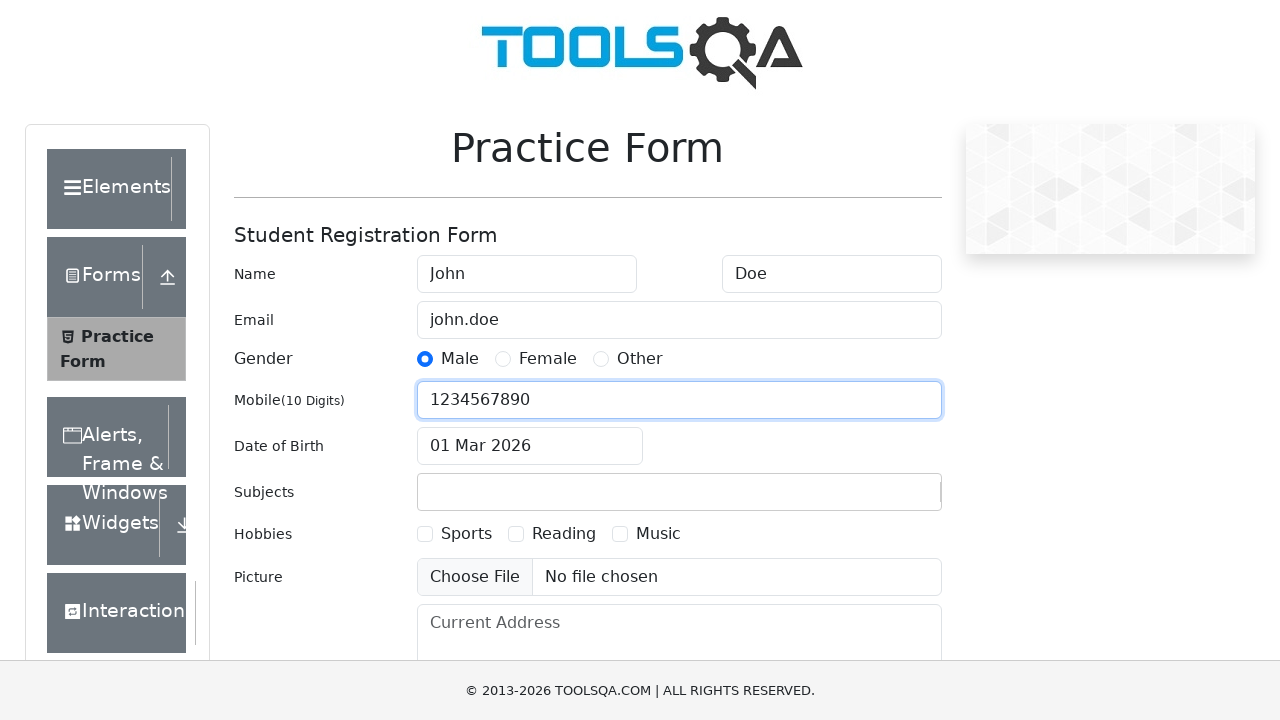

Opened date picker for date of birth at (530, 446) on #dateOfBirthInput
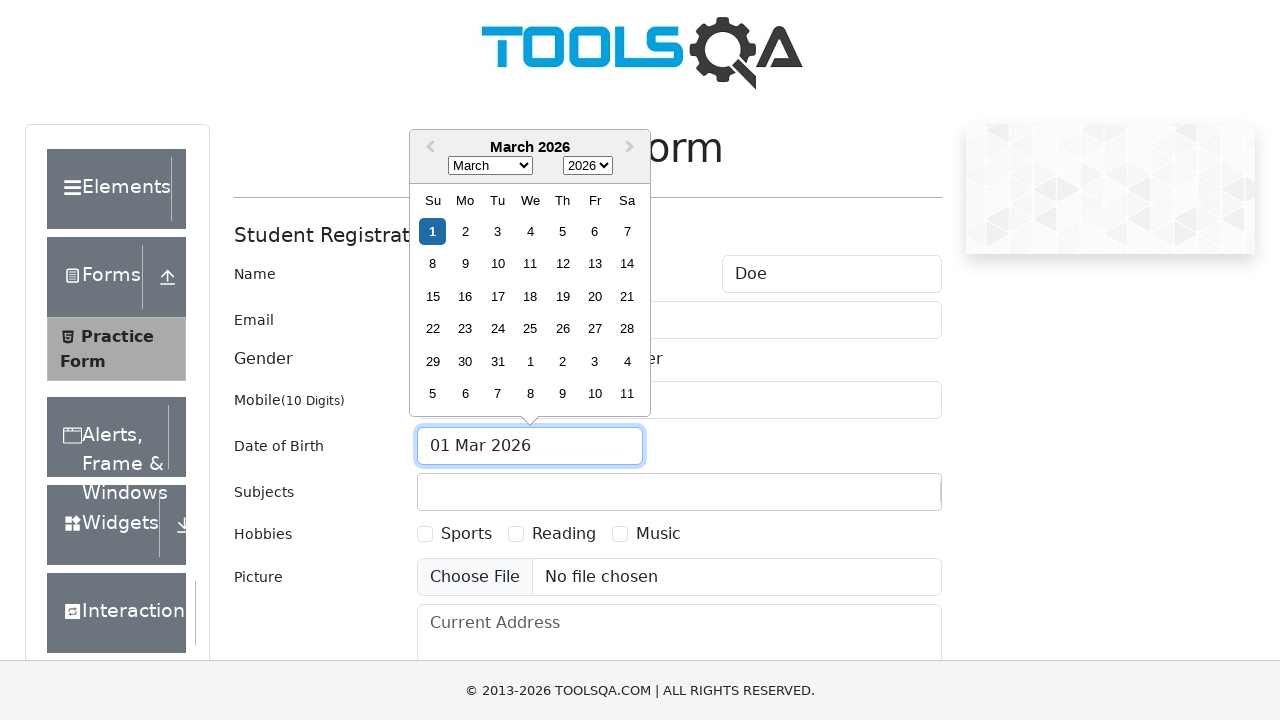

Selected May (month 4) in date picker on .react-datepicker__month-select
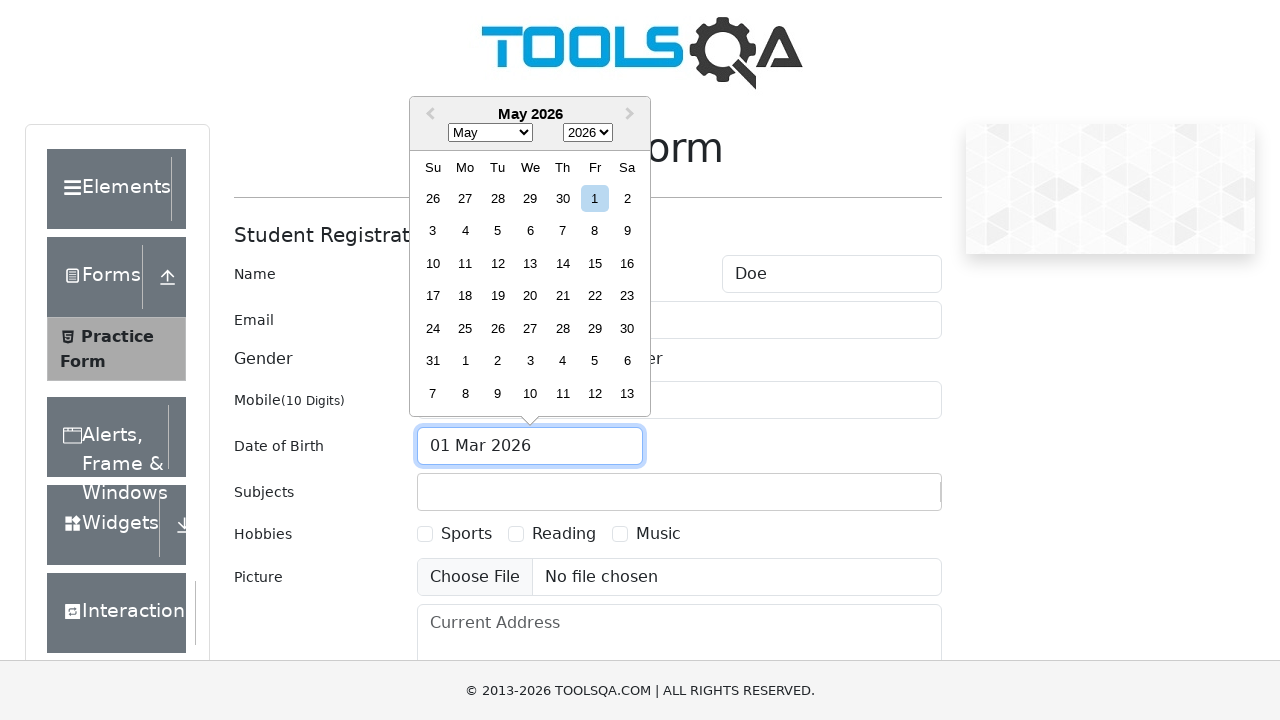

Selected 1995 in date picker on .react-datepicker__year-select
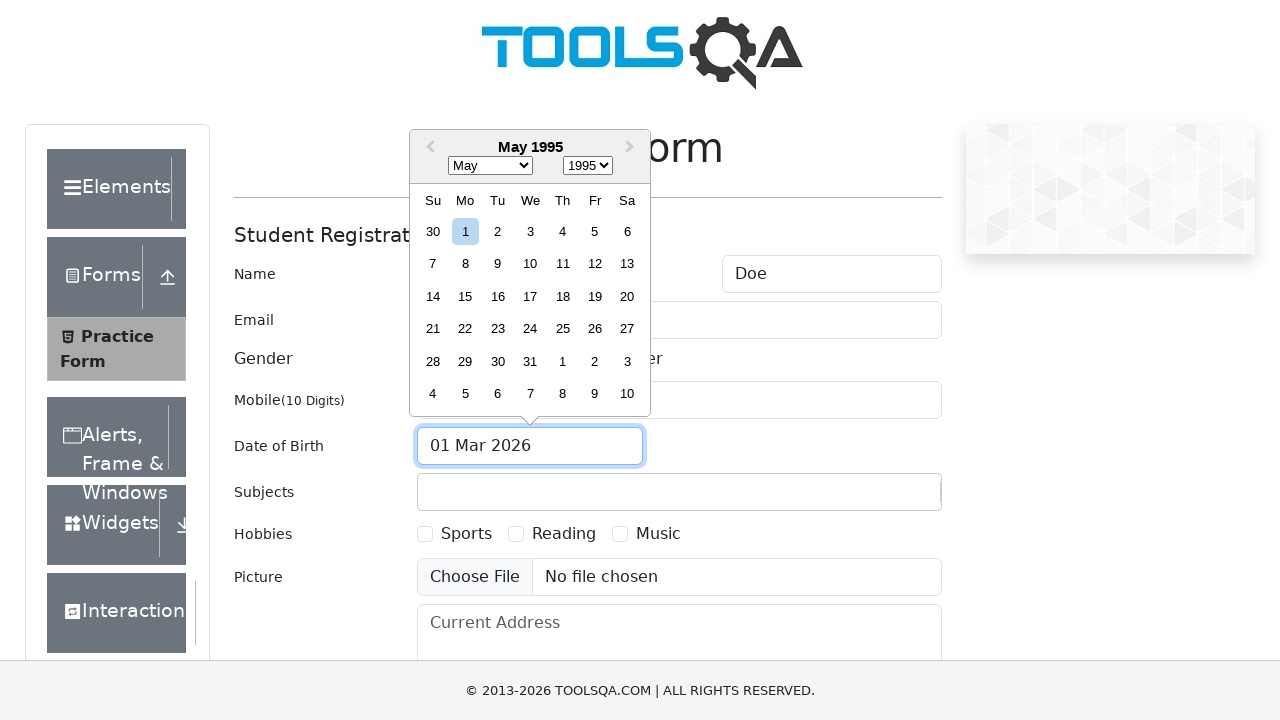

Selected day 15 in date picker at (465, 296) on .react-datepicker__day--015
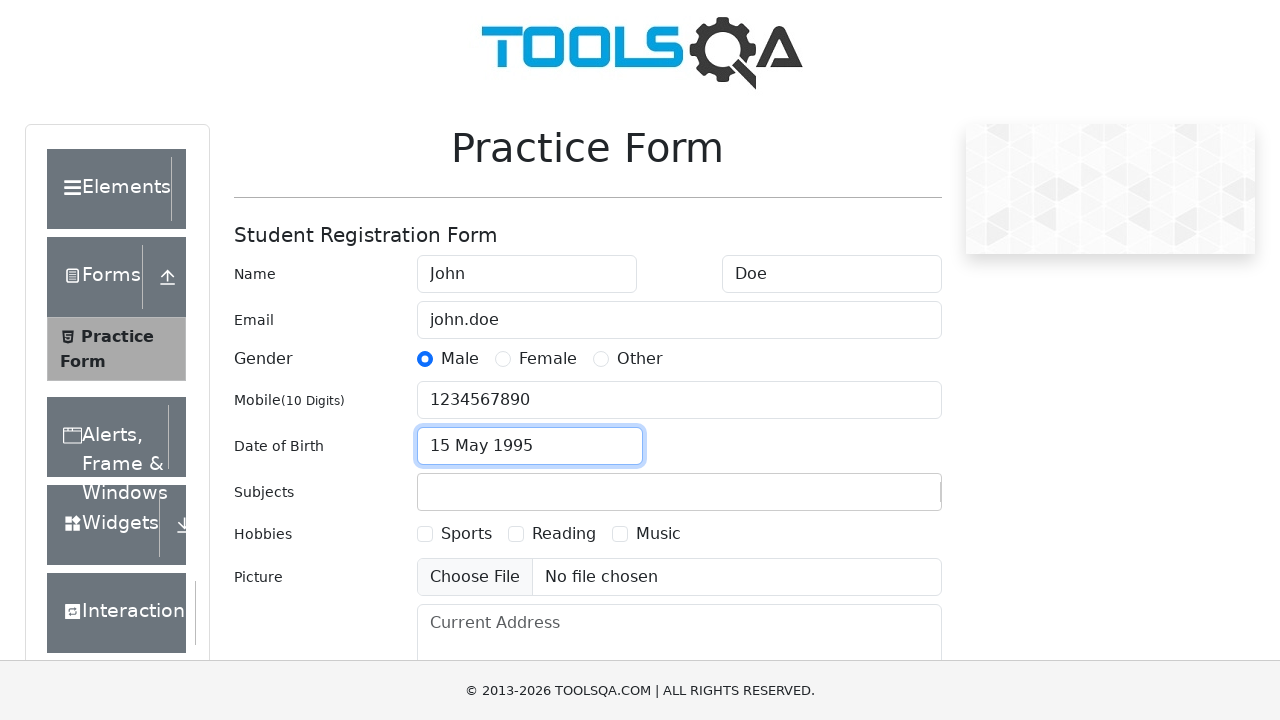

Filled subjects input field with 'Maths' on #subjectsInput
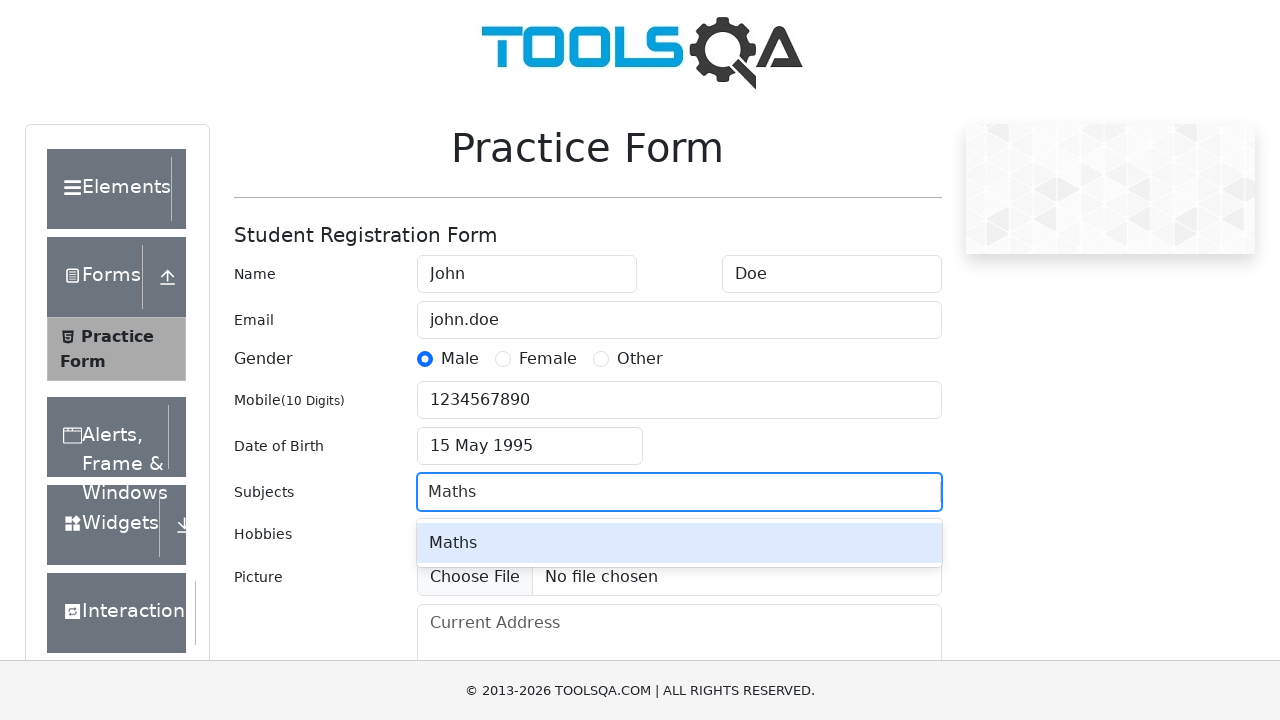

Pressed Enter to confirm subject selection on #subjectsInput
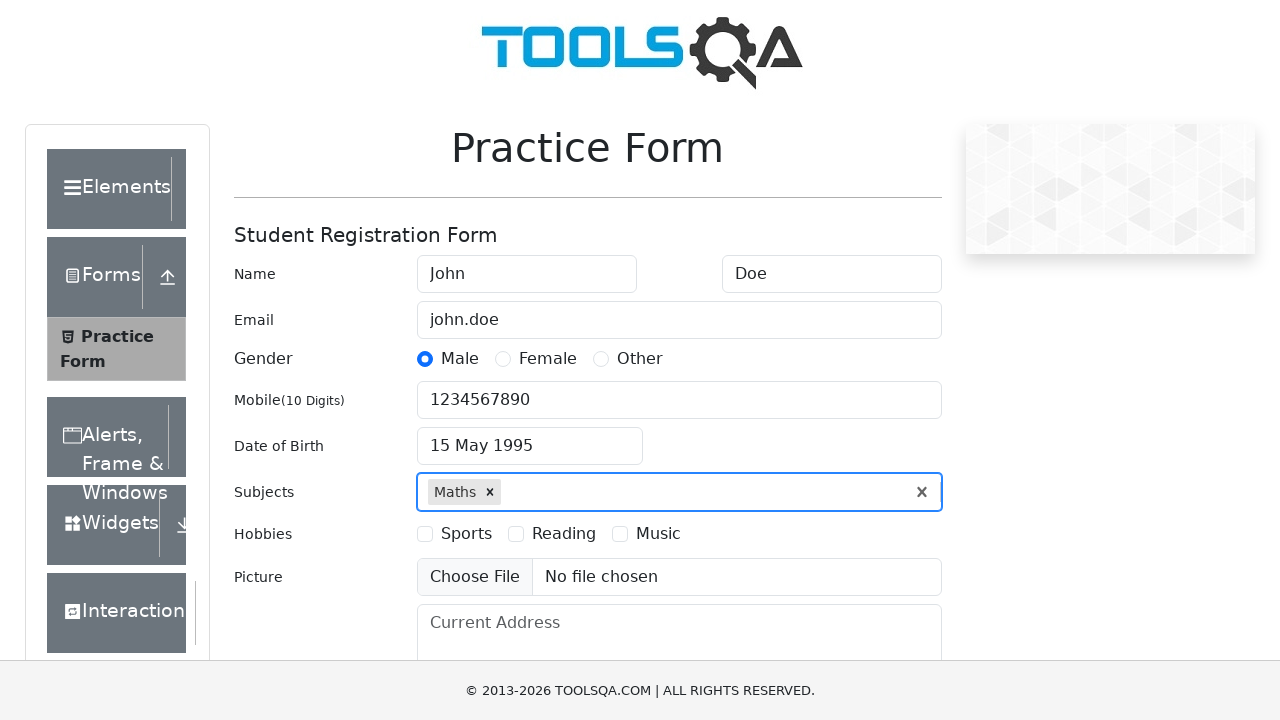

Selected 'Sports' hobby checkbox at (466, 534) on label:text('Sports')
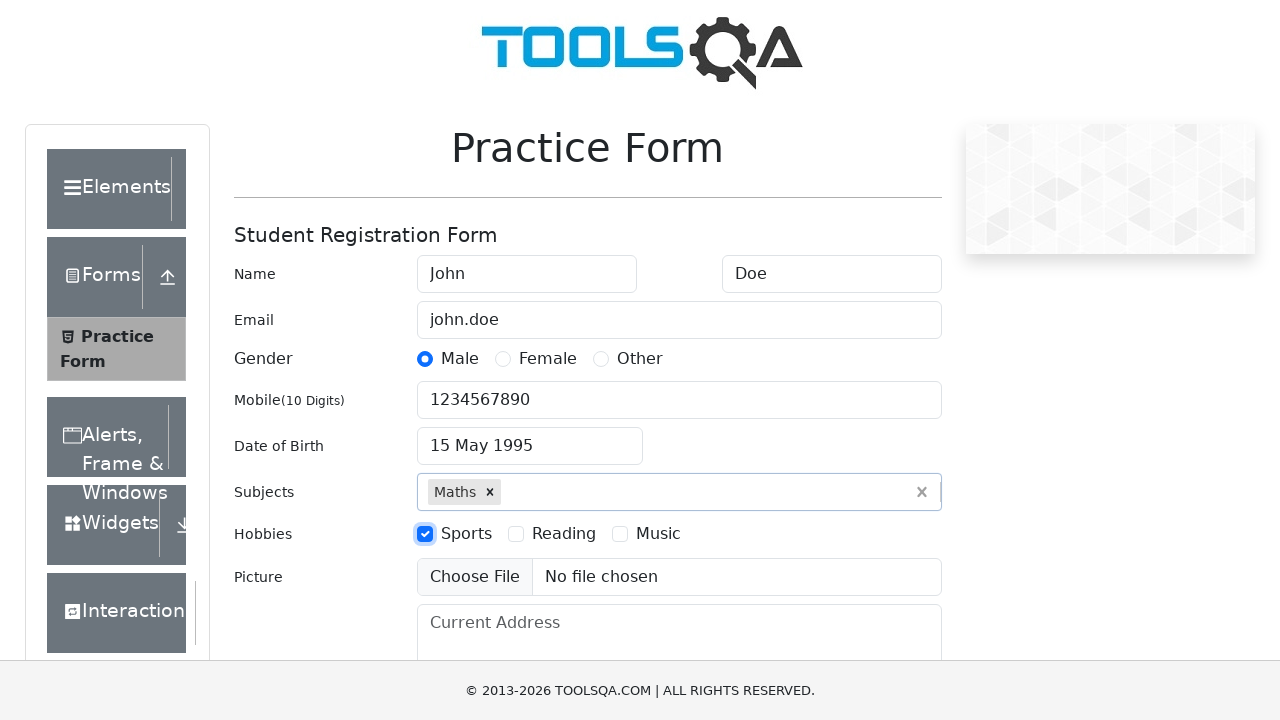

Filled current address field with '123 Main St, Anytown, USA' on #currentAddress
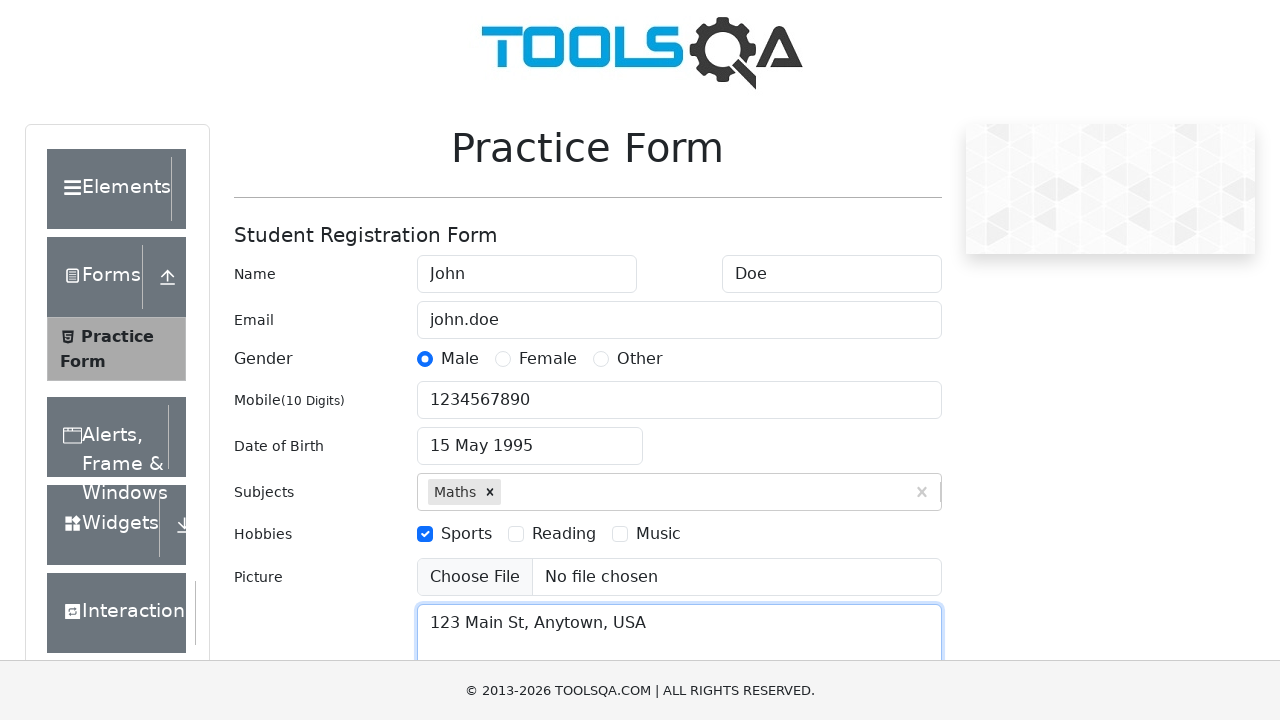

Clicked state dropdown to open options at (527, 437) on #state
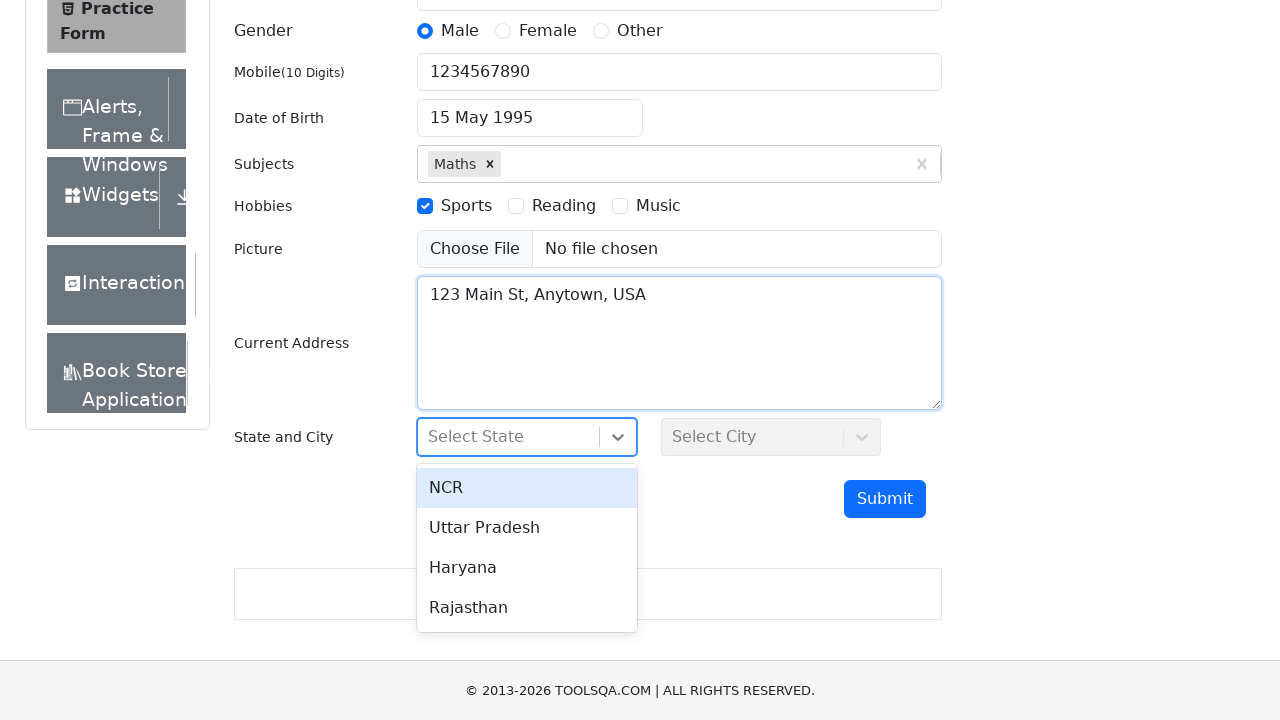

Selected 'NCR' from state dropdown at (527, 488) on div:text('NCR')
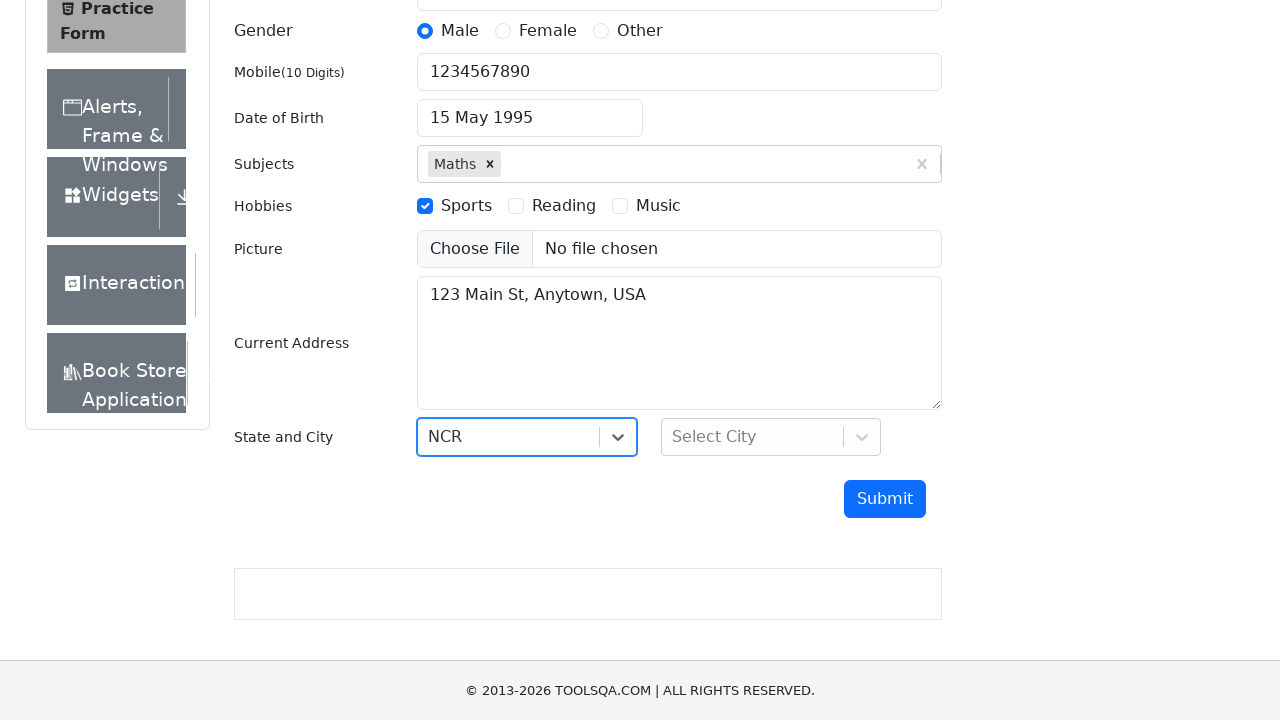

Clicked city dropdown to open options at (771, 437) on #city
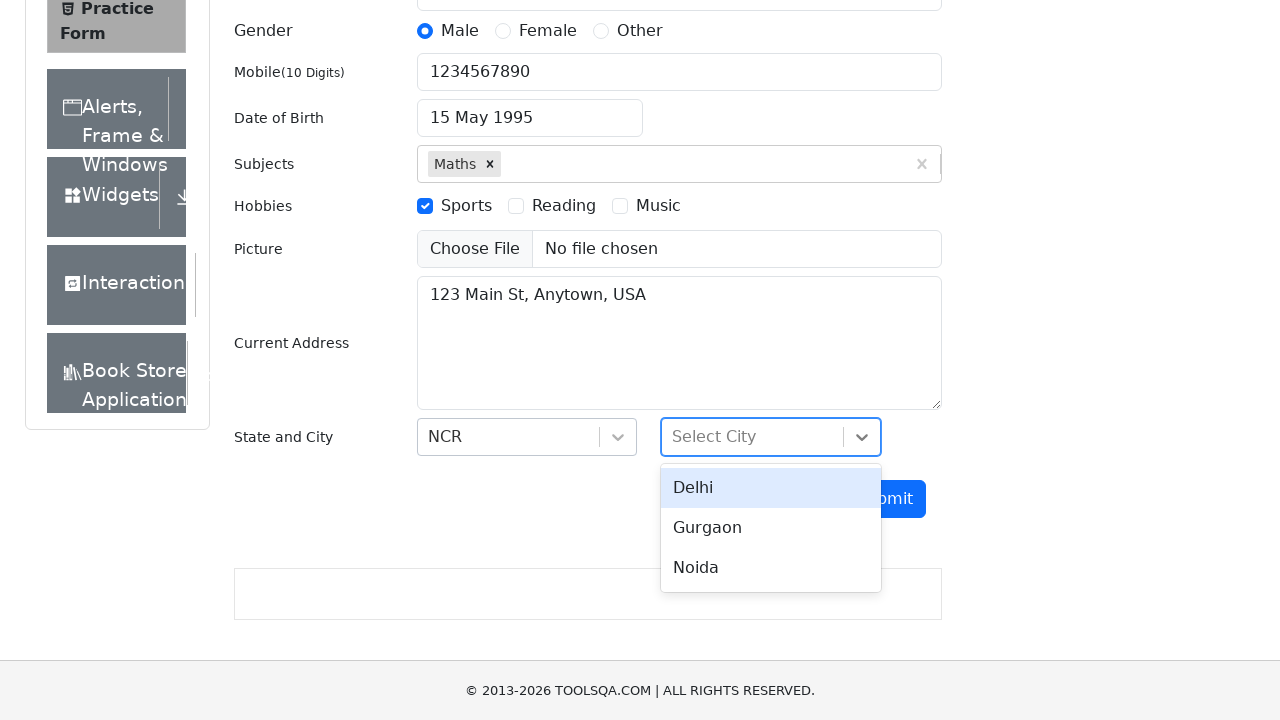

Selected 'Delhi' from city dropdown at (771, 488) on div:text('Delhi')
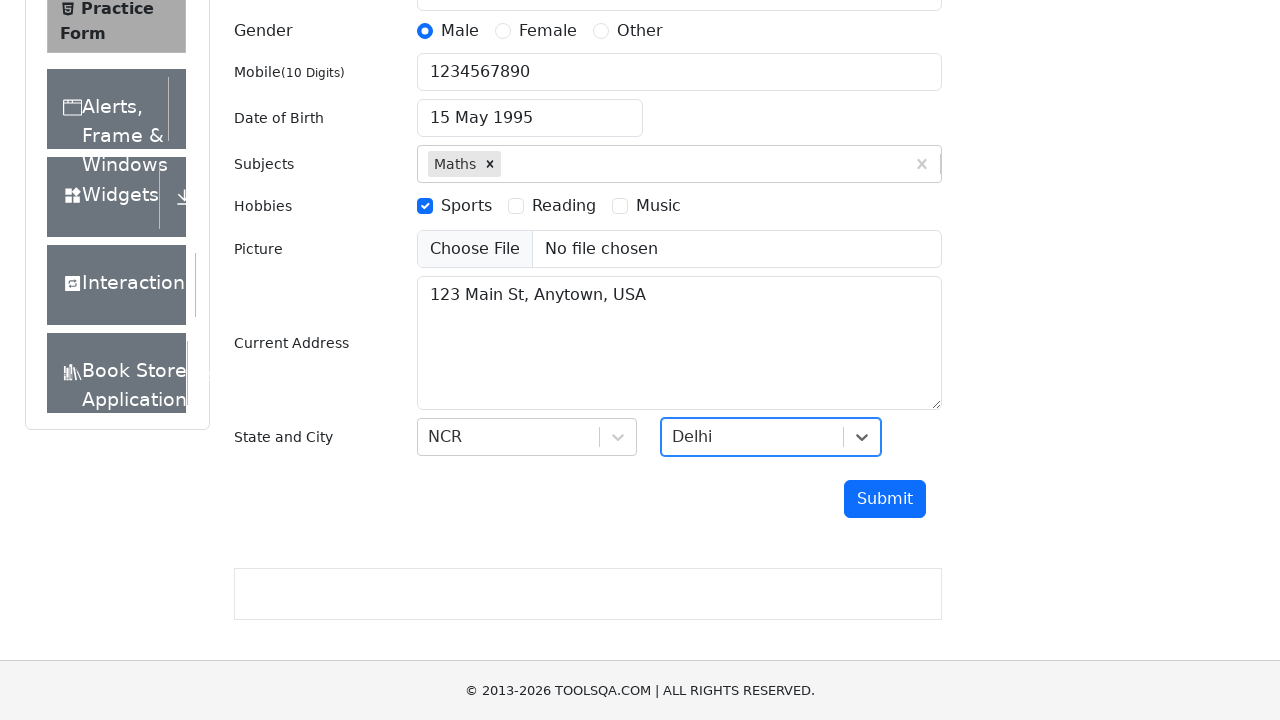

Clicked submit button to submit form with invalid email format at (885, 499) on #submit
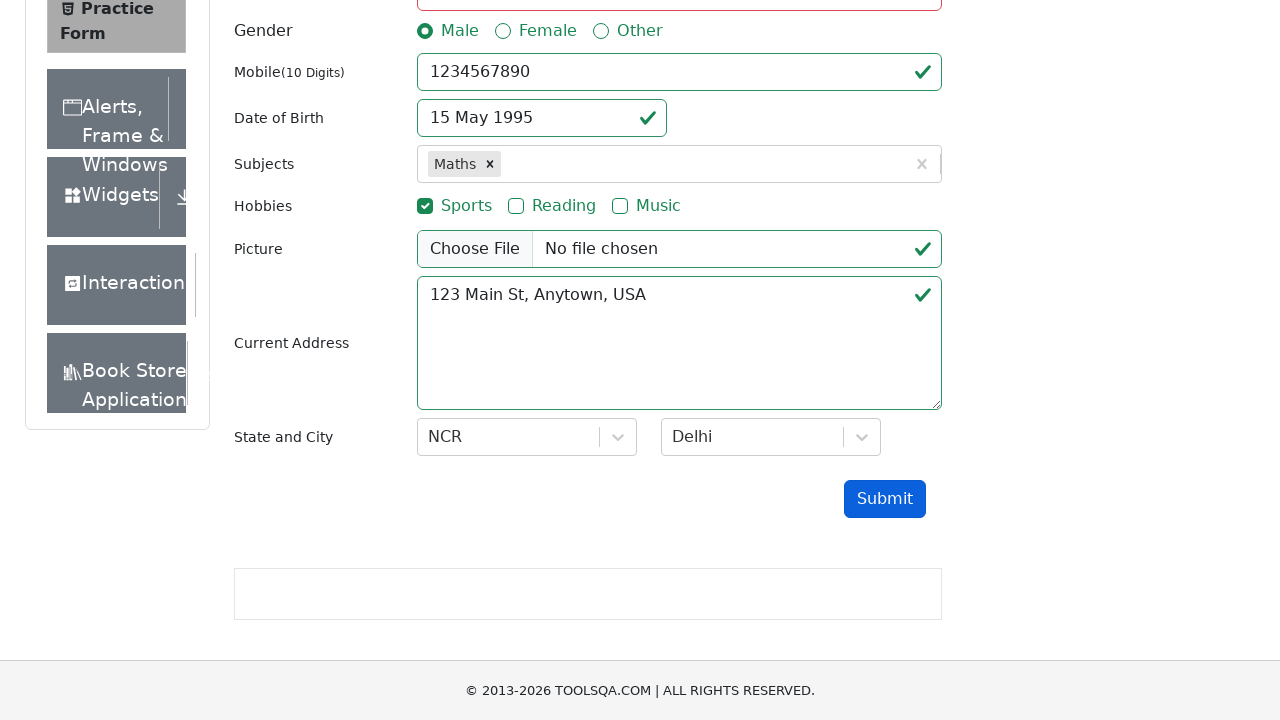

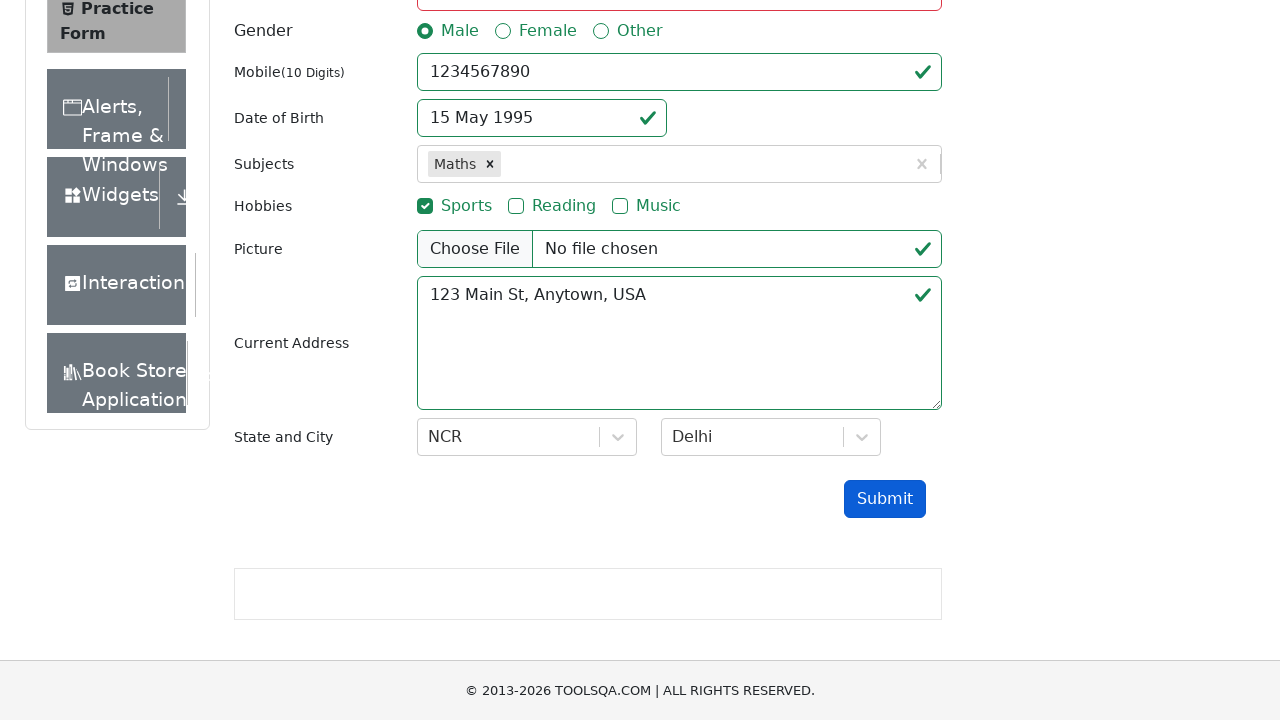